Tests browser tab handling by clicking a button that opens a new tab, switching to the new tab, and verifying the expected text content is displayed on the sample page.

Starting URL: https://demoqa.com/browser-windows

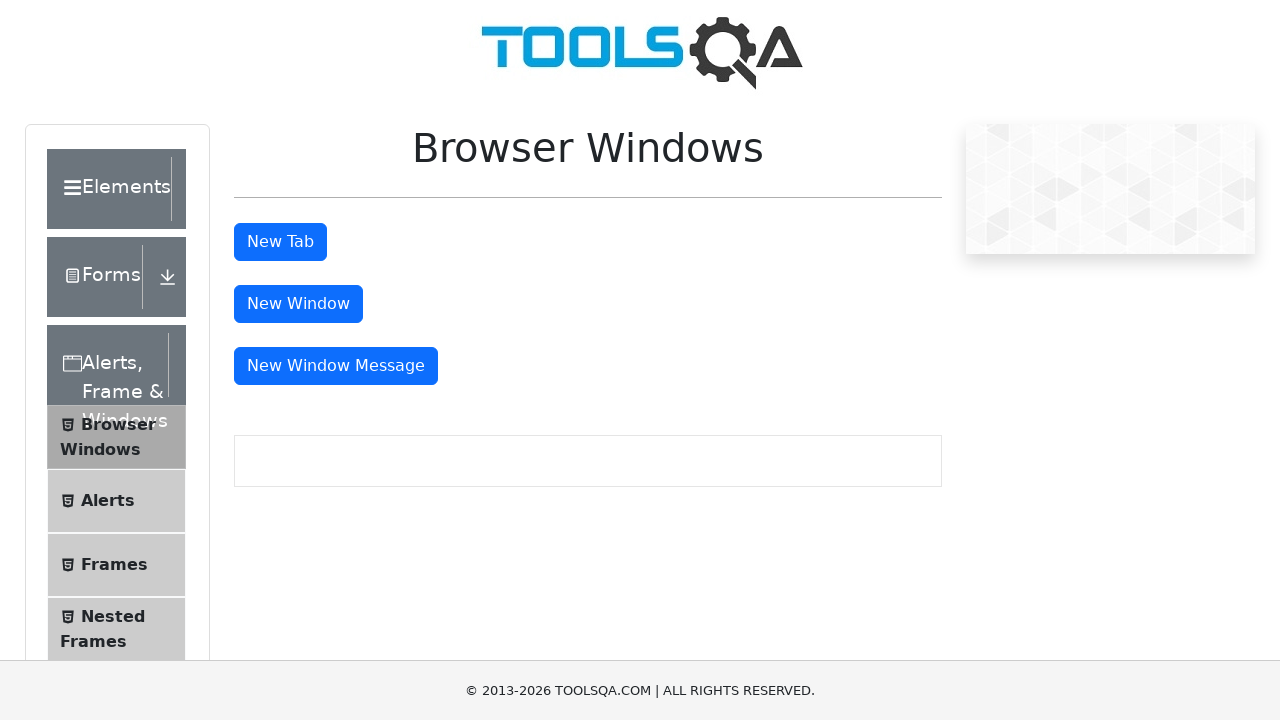

Clicked 'New Tab' button to open a new browser tab at (280, 242) on #tabButton
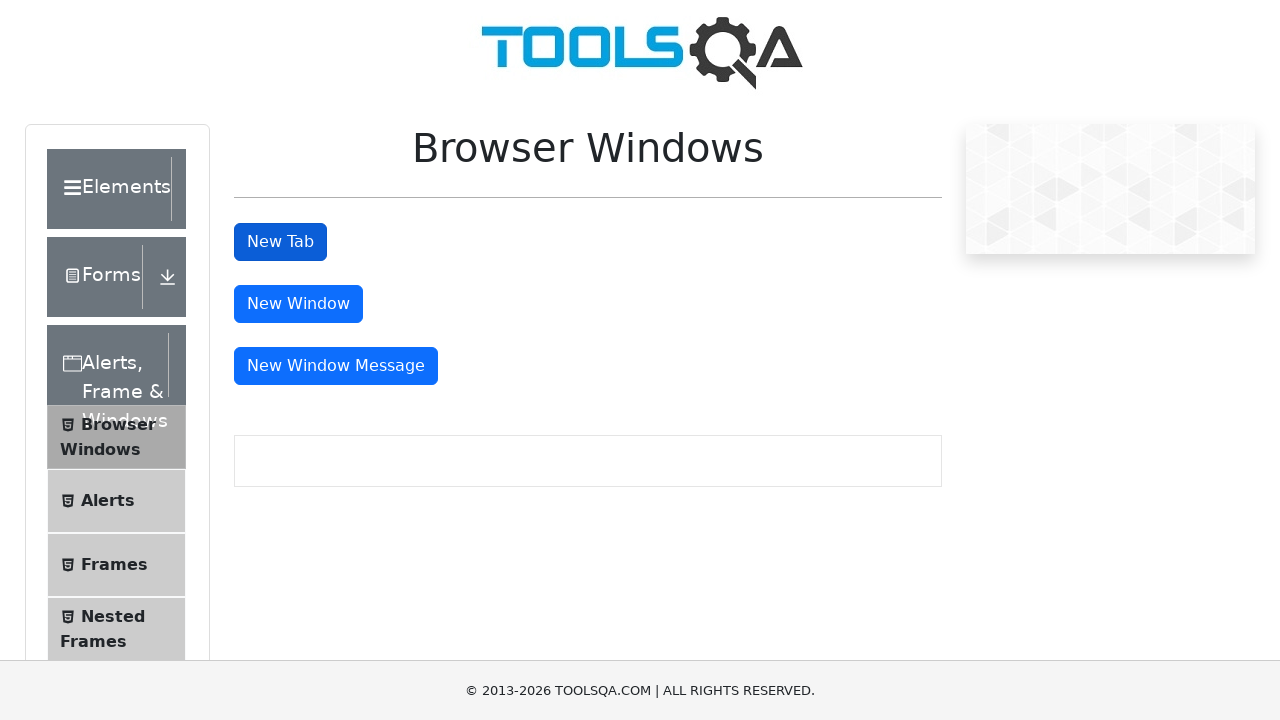

Captured the newly opened browser tab
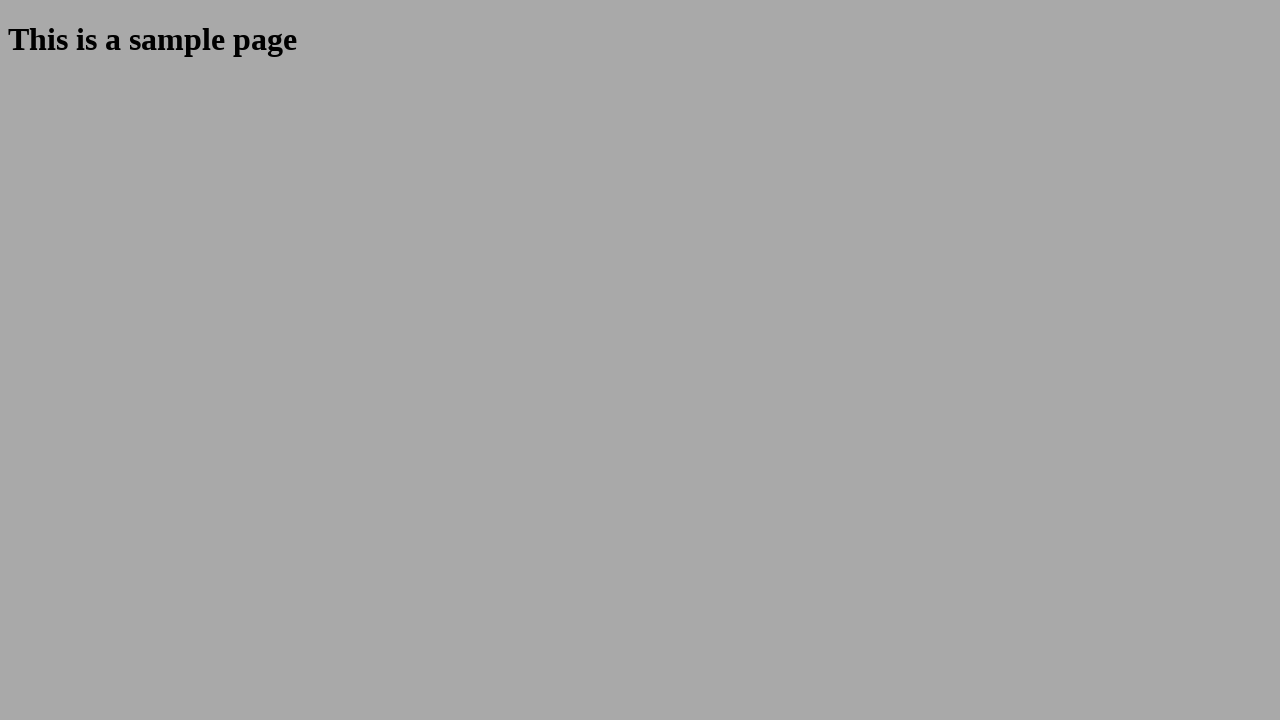

New page finished loading
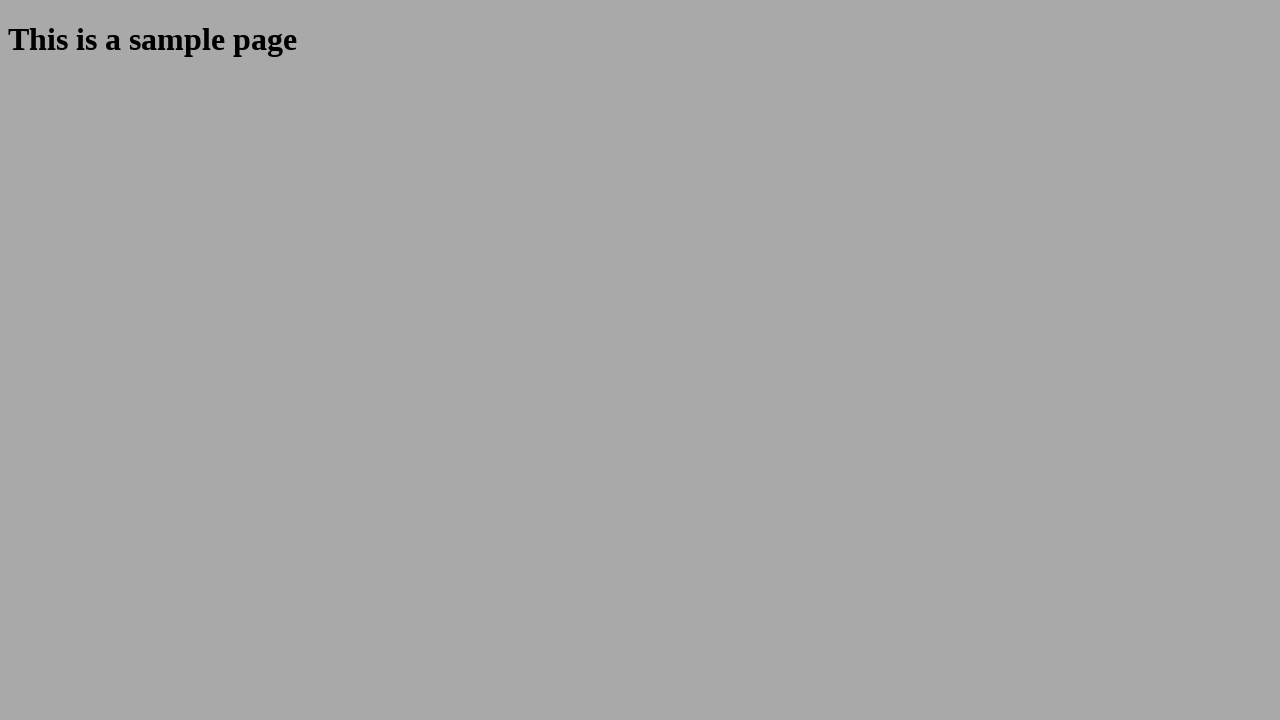

Retrieved heading text from new tab
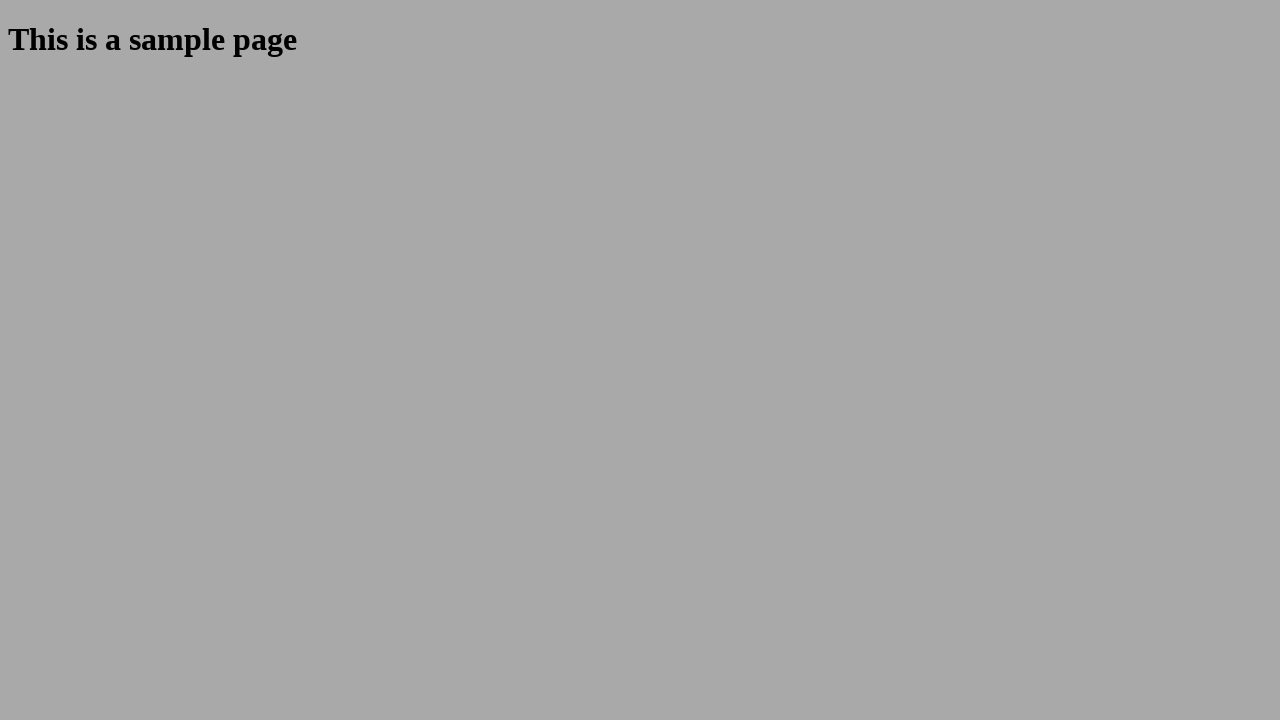

Verified 'This is a sample page' text is present in heading
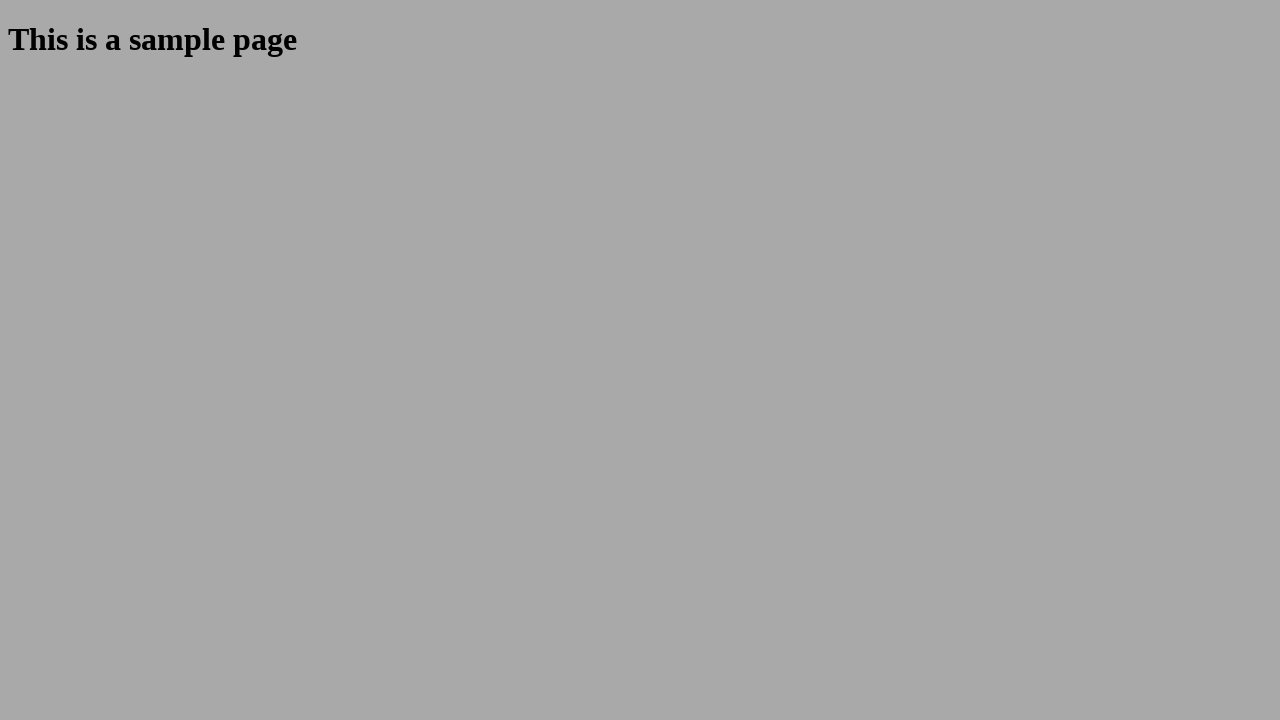

Closed the new browser tab
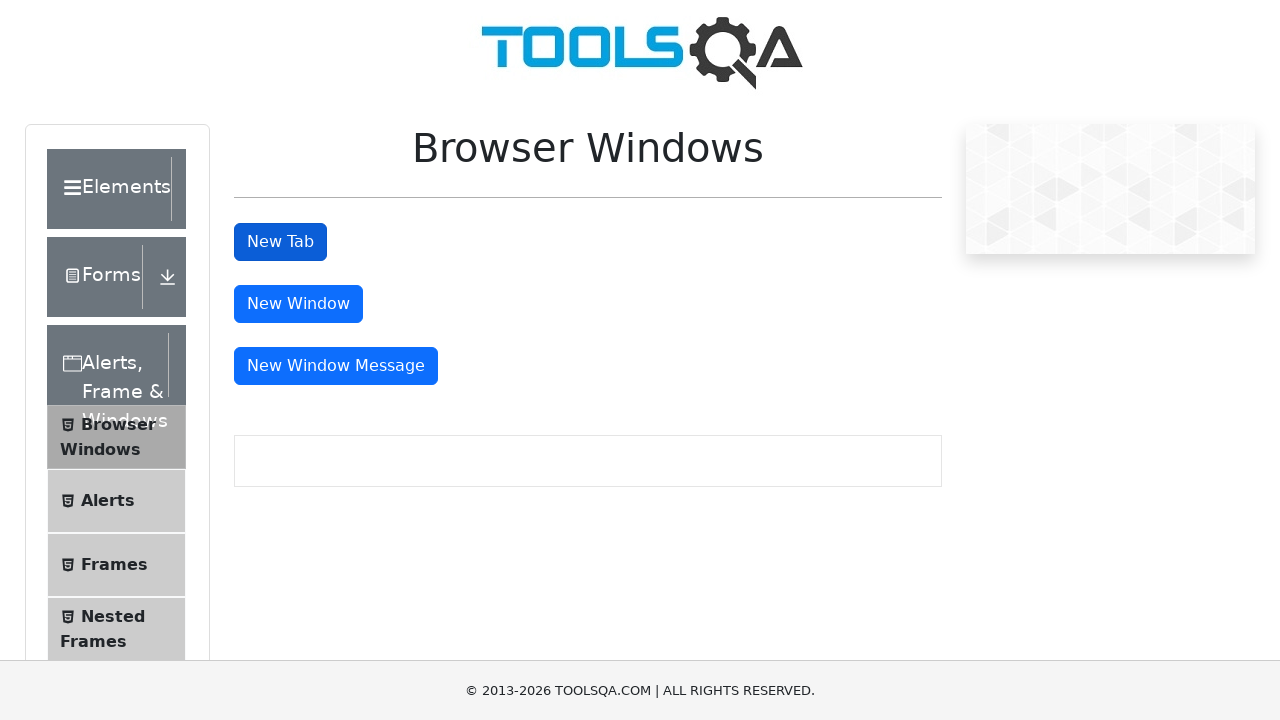

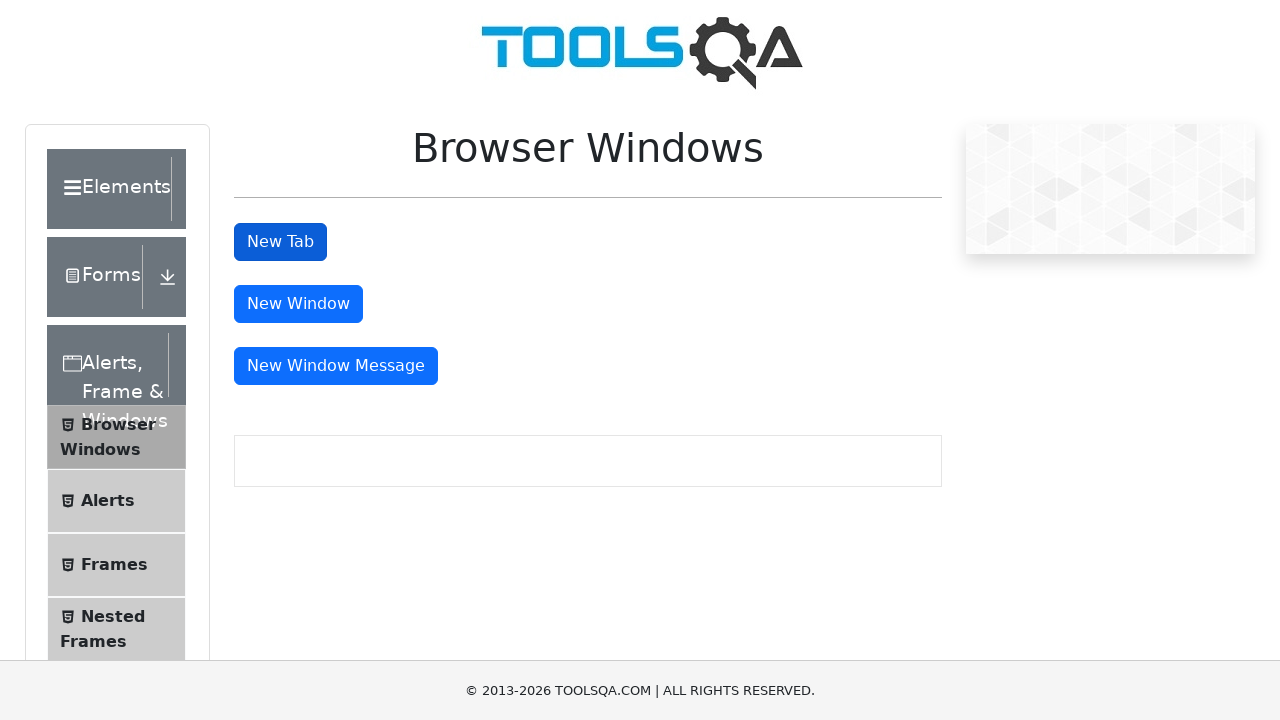